Tests basic browser navigation on Apple website by performing back, forward, and refresh operations

Starting URL: https://www.apple.com/

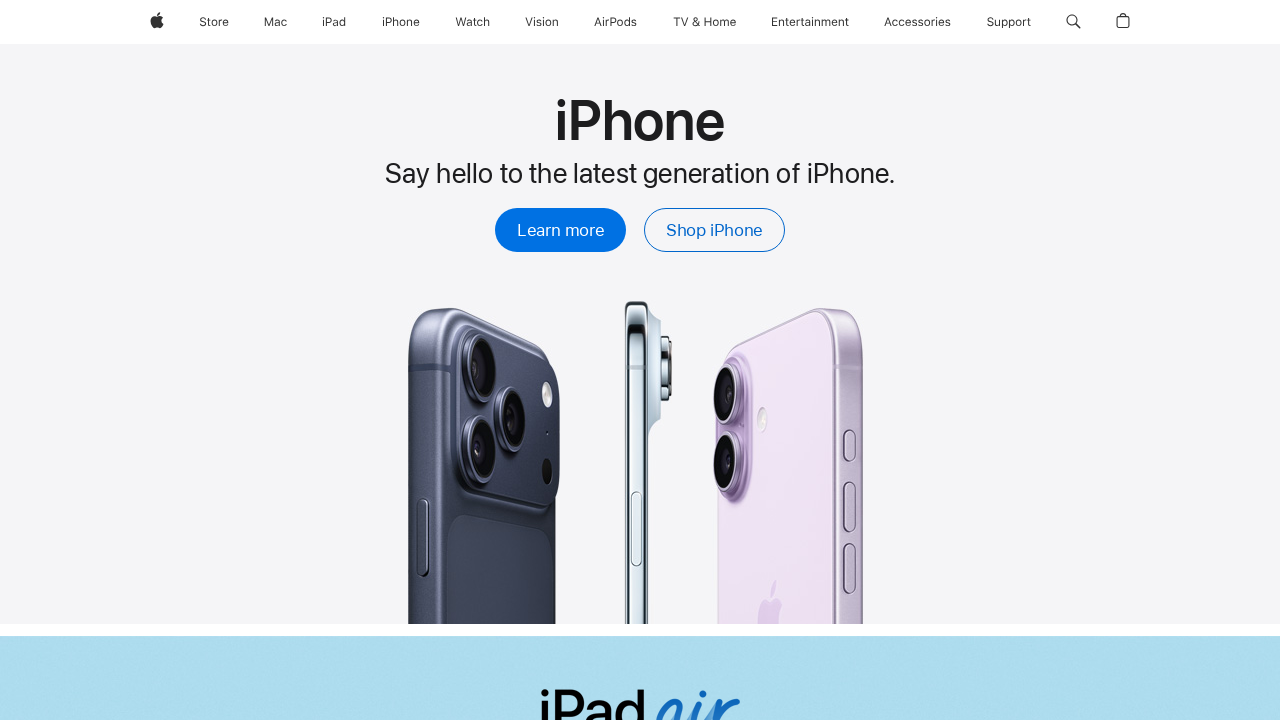

Navigated back from Apple website
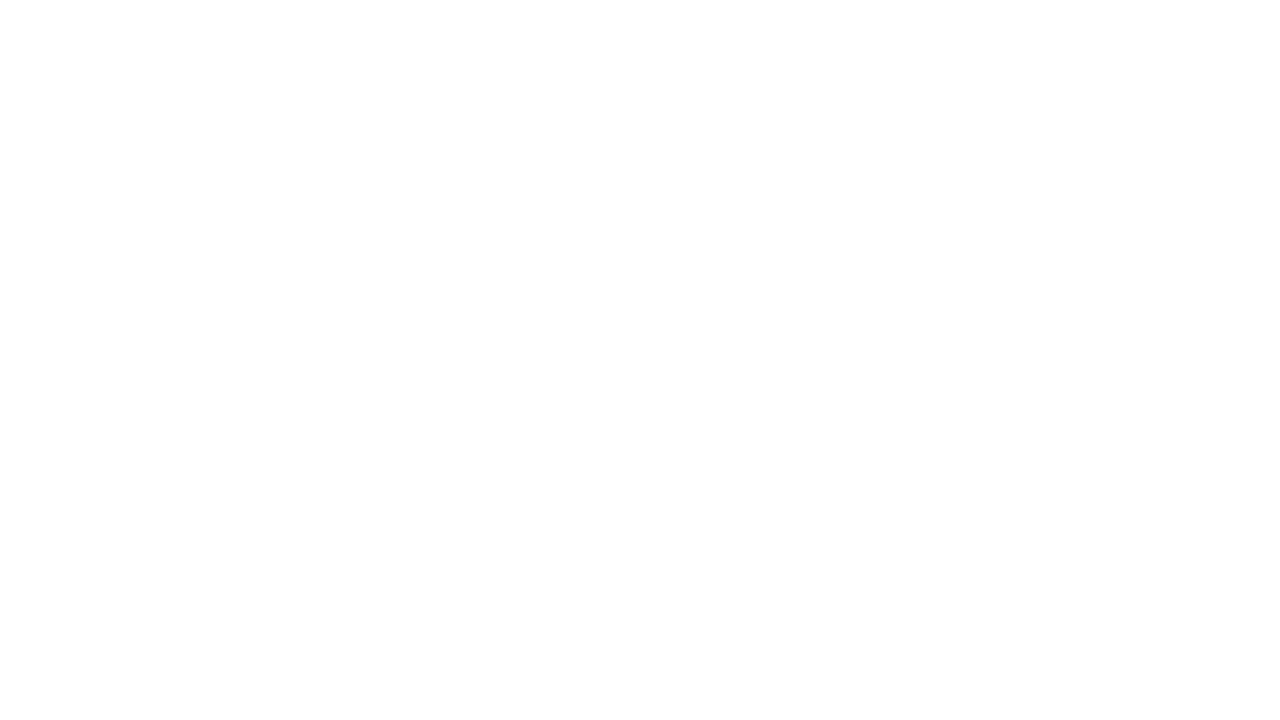

Navigated forward on Apple website
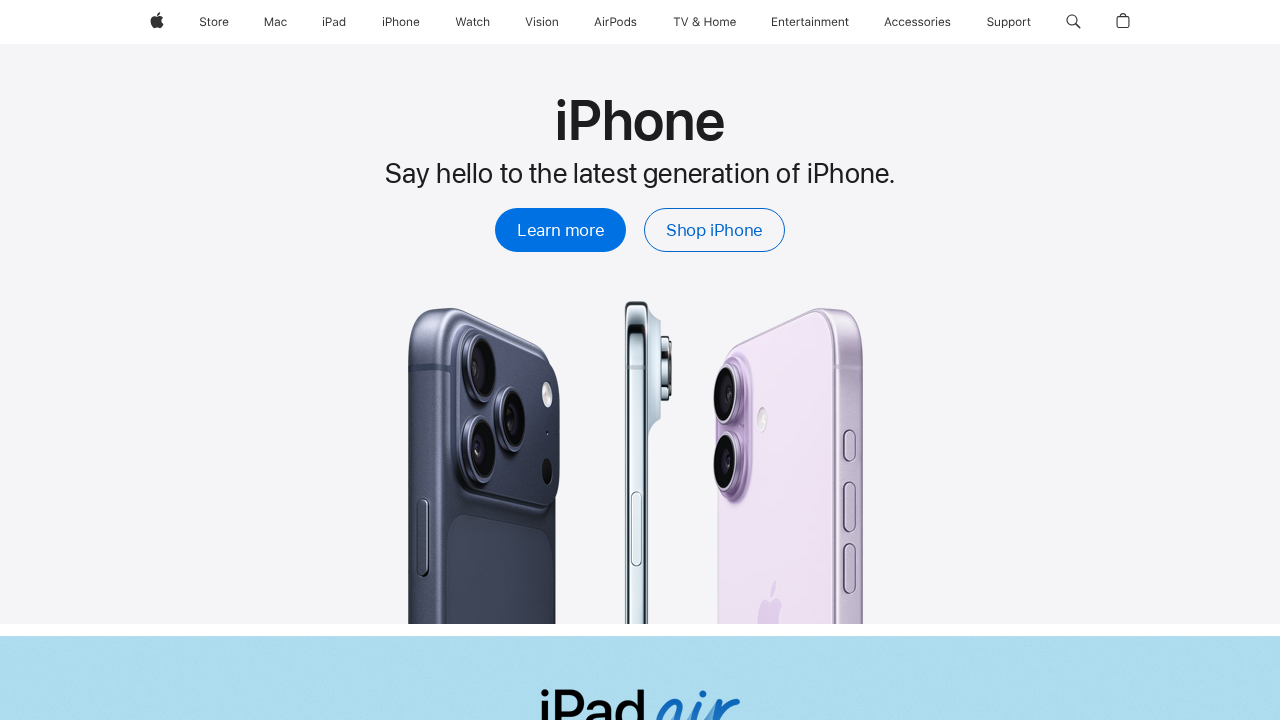

Refreshed the Apple website page
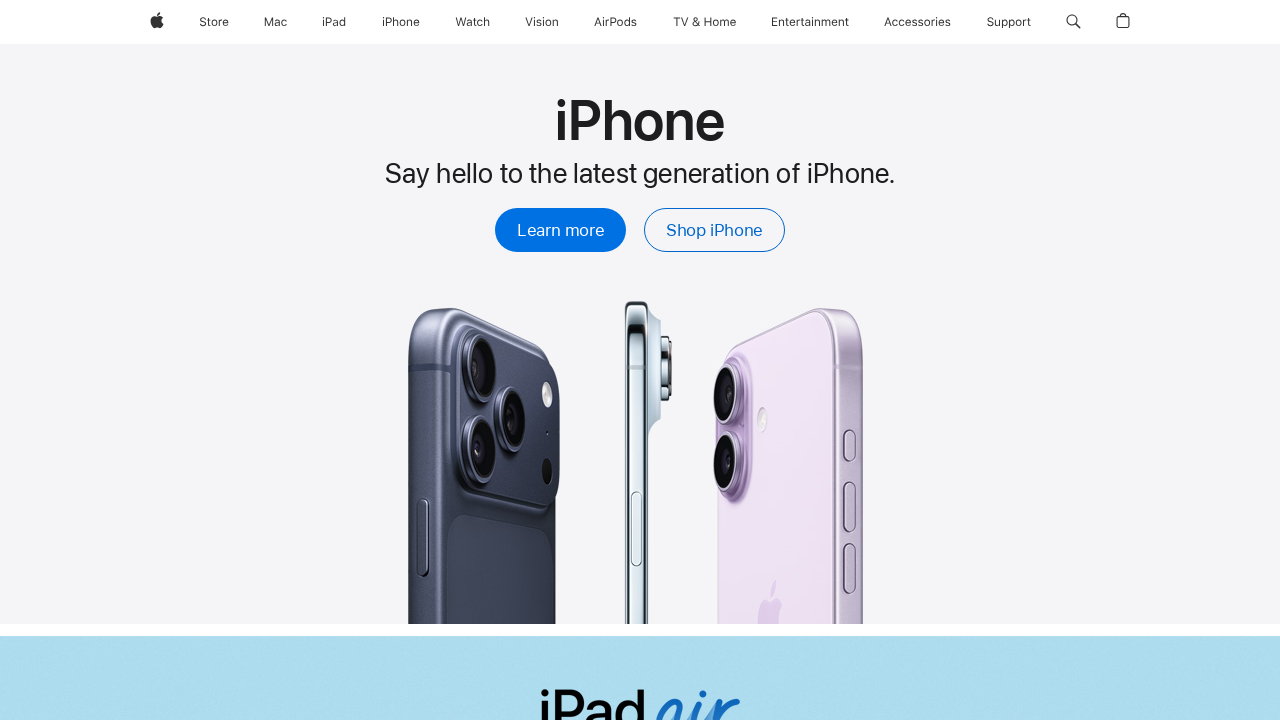

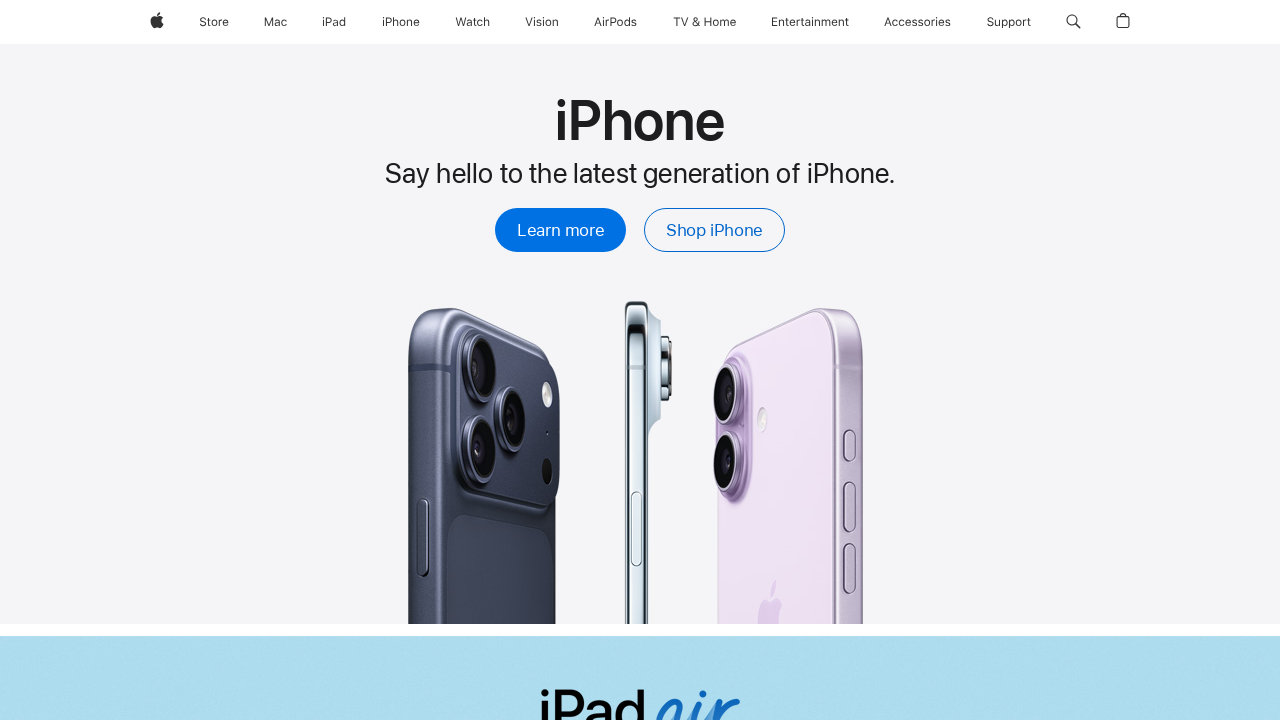